Tests A/B test opt-out by forging an Optimizely opt-out cookie on the homepage before navigating to the A/B test page, verifying the opt-out state is maintained.

Starting URL: http://the-internet.herokuapp.com

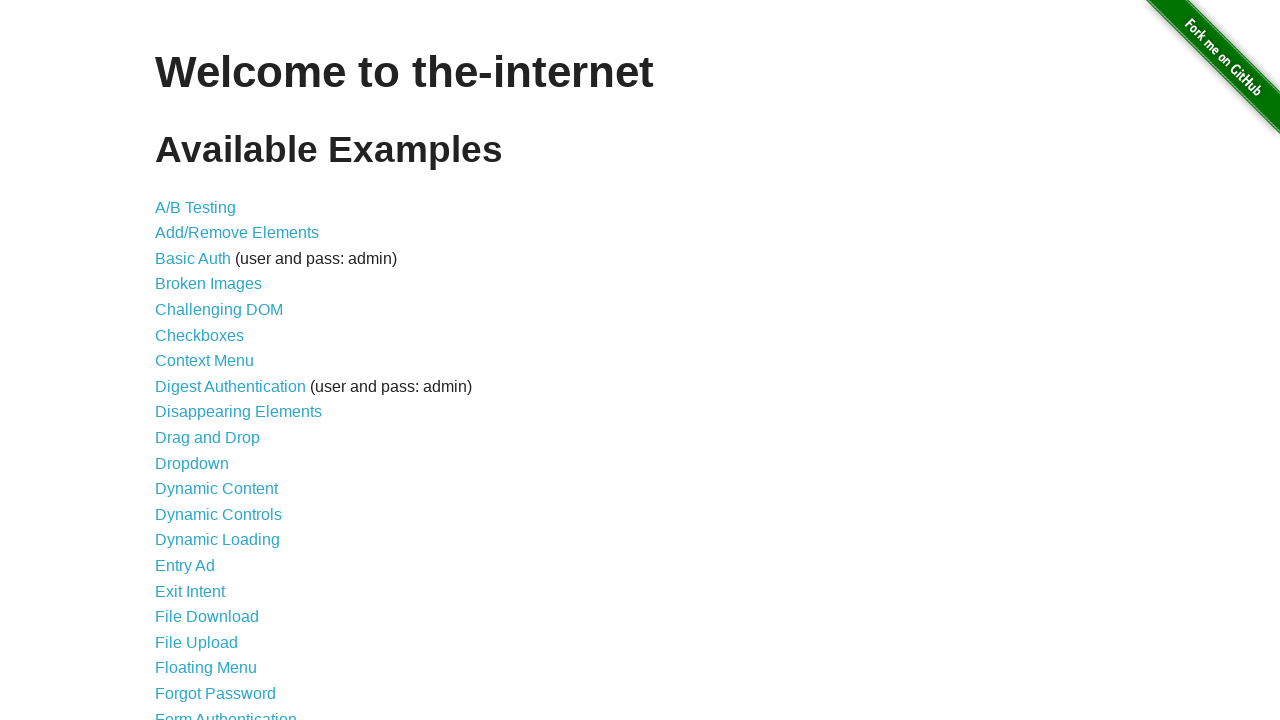

Added Optimizely opt-out cookie to context for homepage
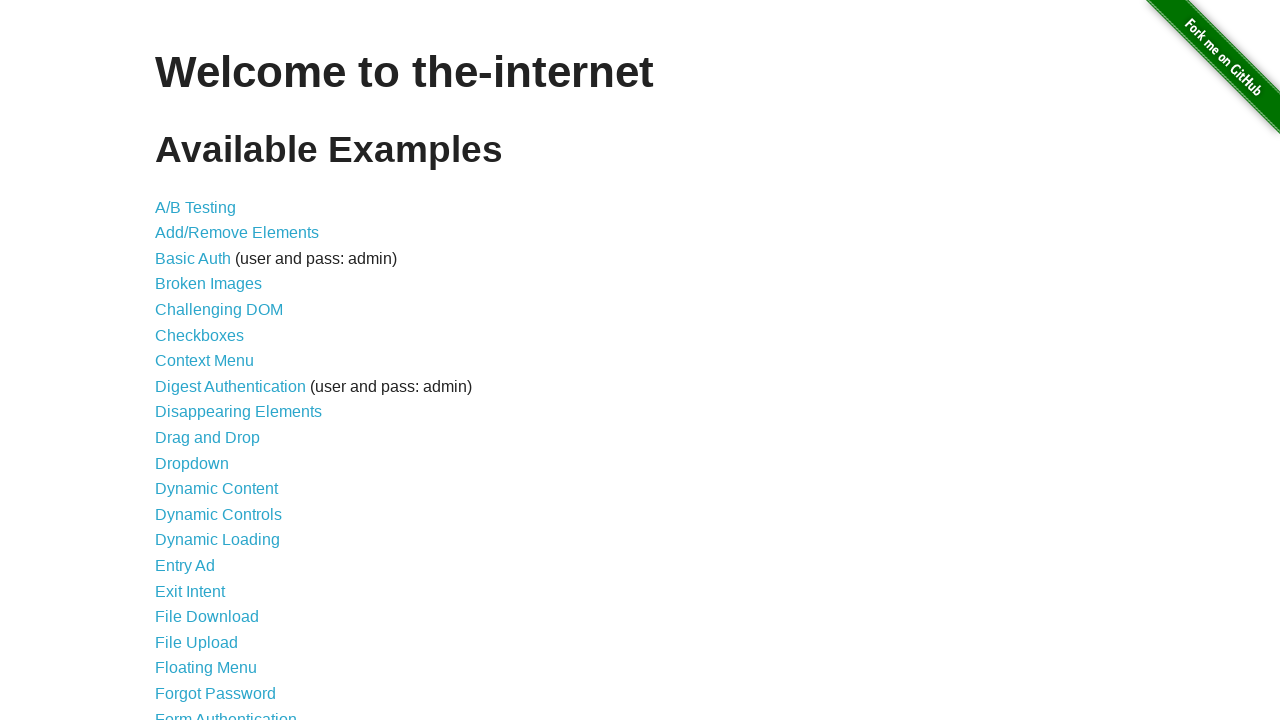

Navigated to A/B test page at /abtest
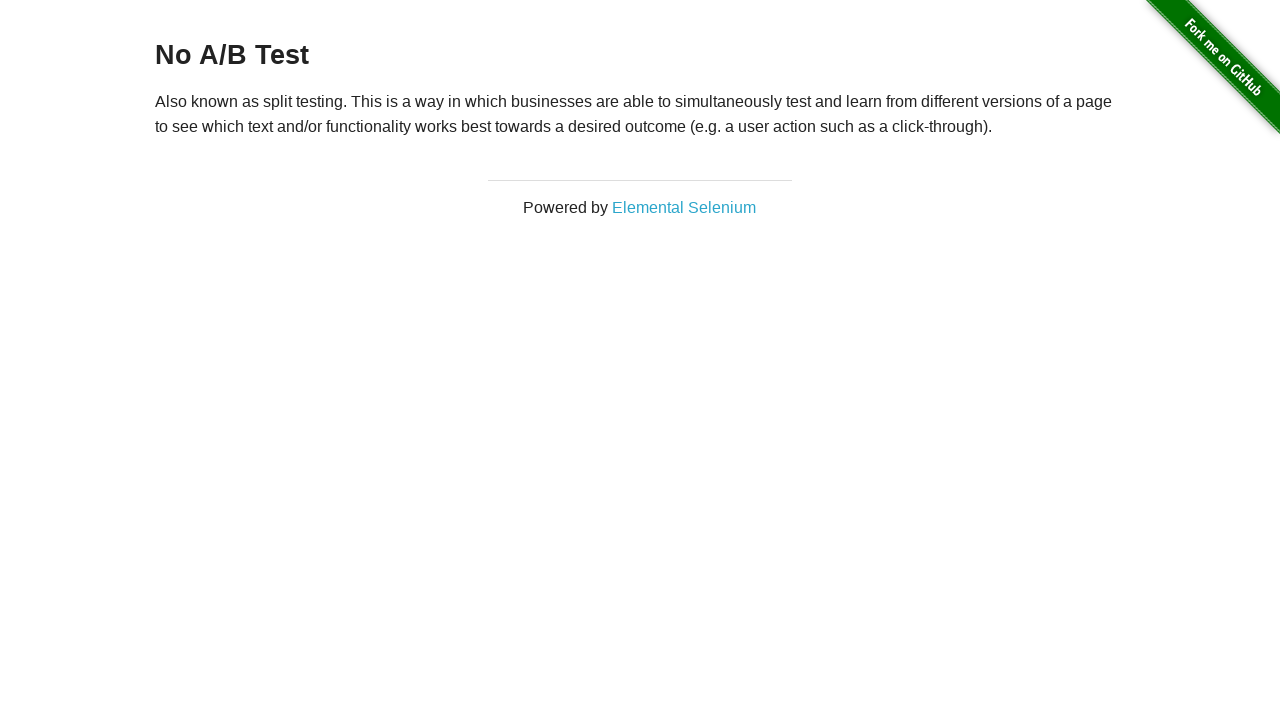

Retrieved heading text from page
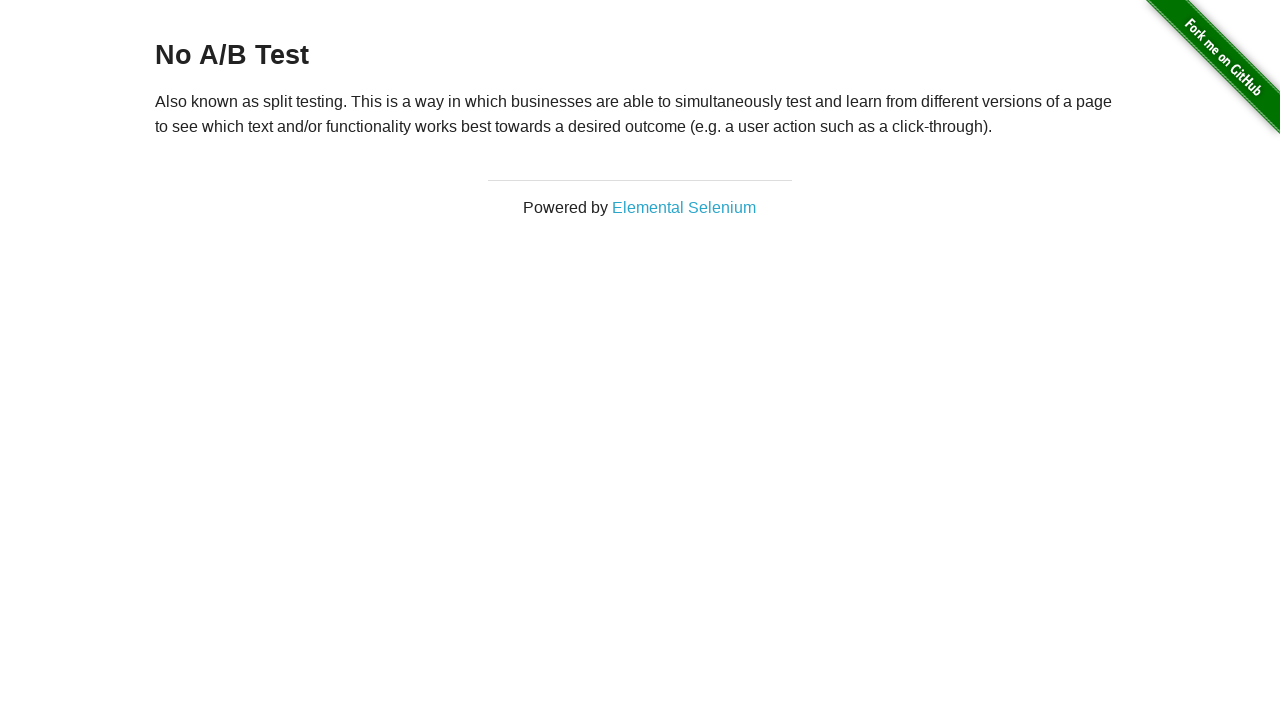

Verified heading text equals 'No A/B Test', confirming opt-out state is maintained
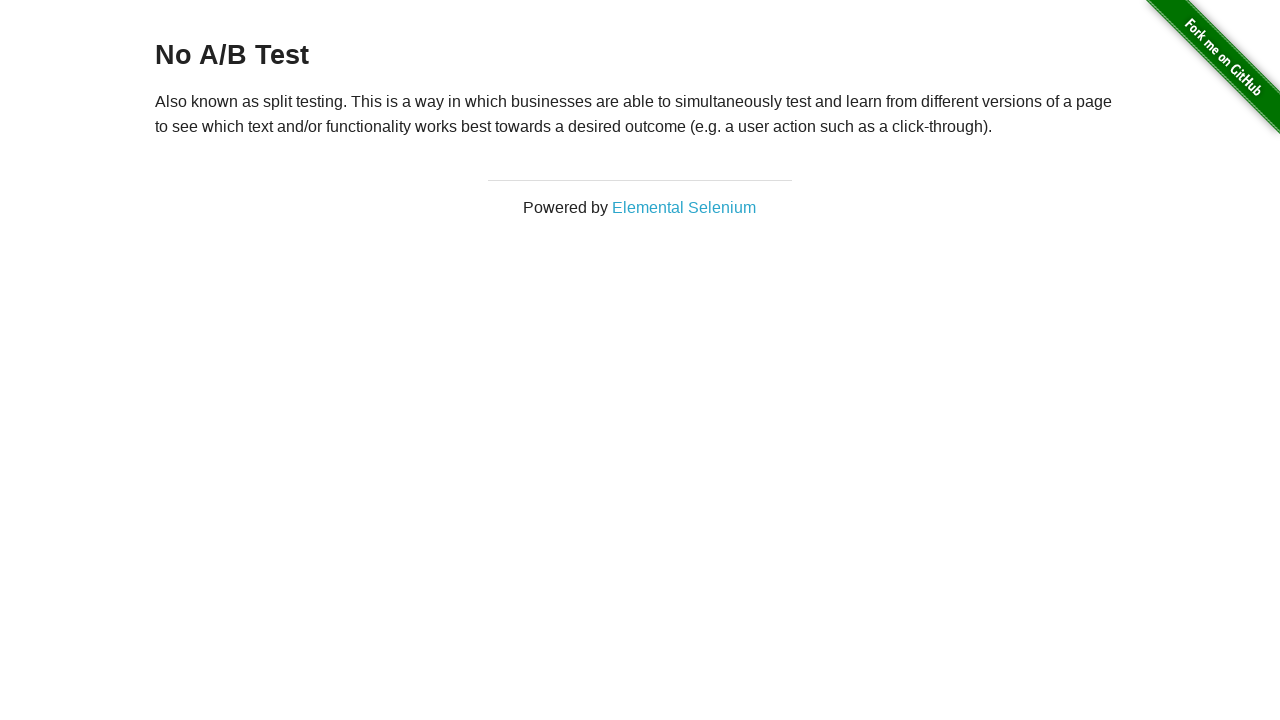

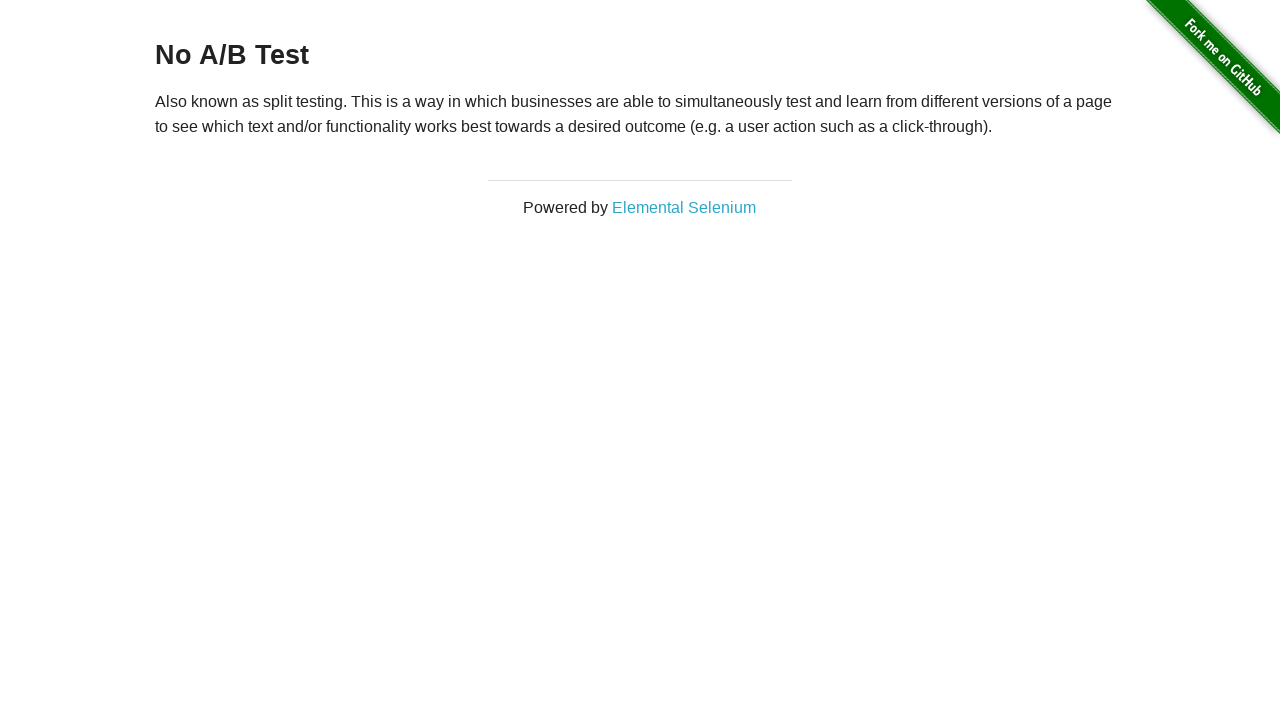